Tests interacting with Shadow DOM elements by navigating through nested shadow roots and filling a pizza input field with a value

Starting URL: https://selectorshub.com/xpath-practice-page/

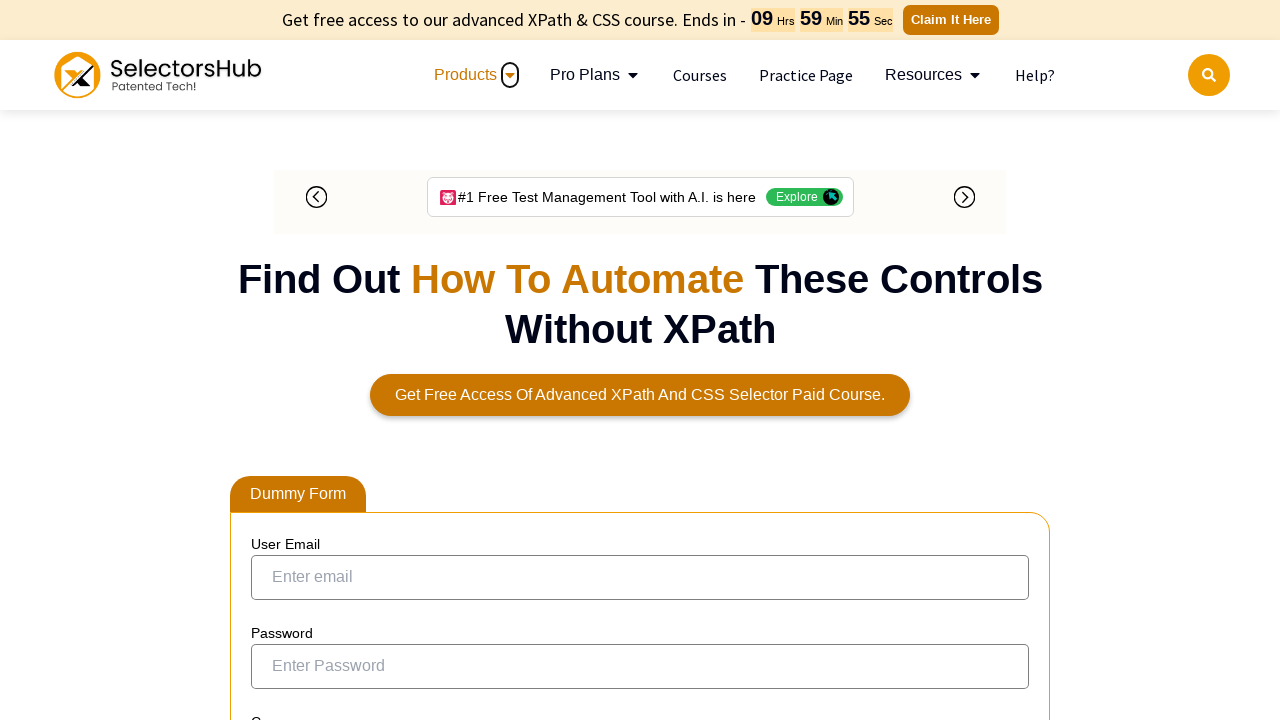

Waited 3 seconds for page to load
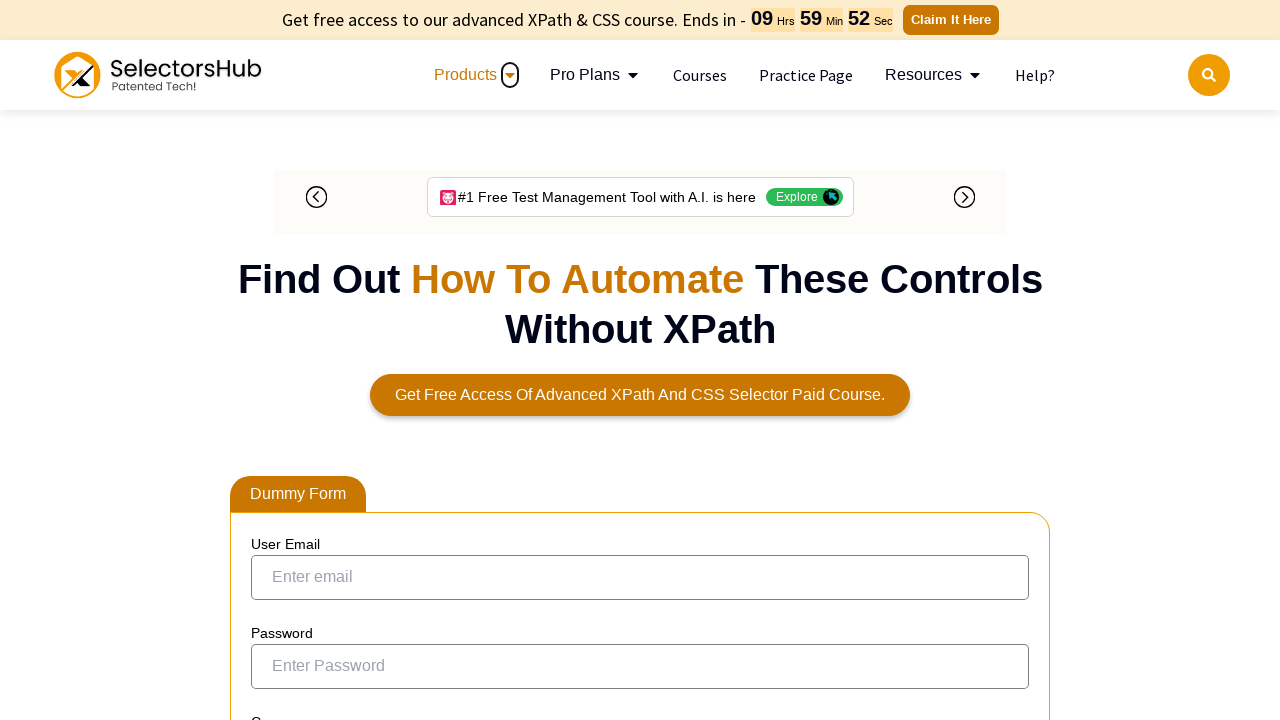

Located pizza input field through nested shadow DOM elements
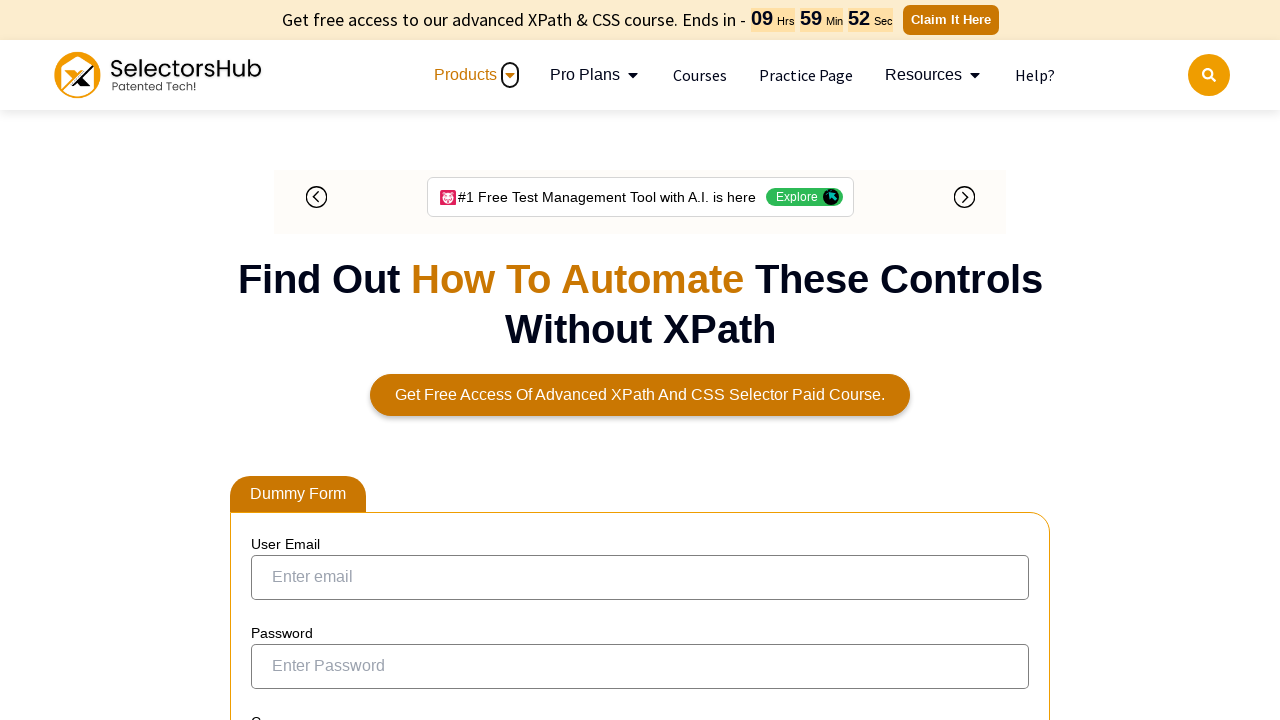

Filled pizza input field with 'farmhouse'
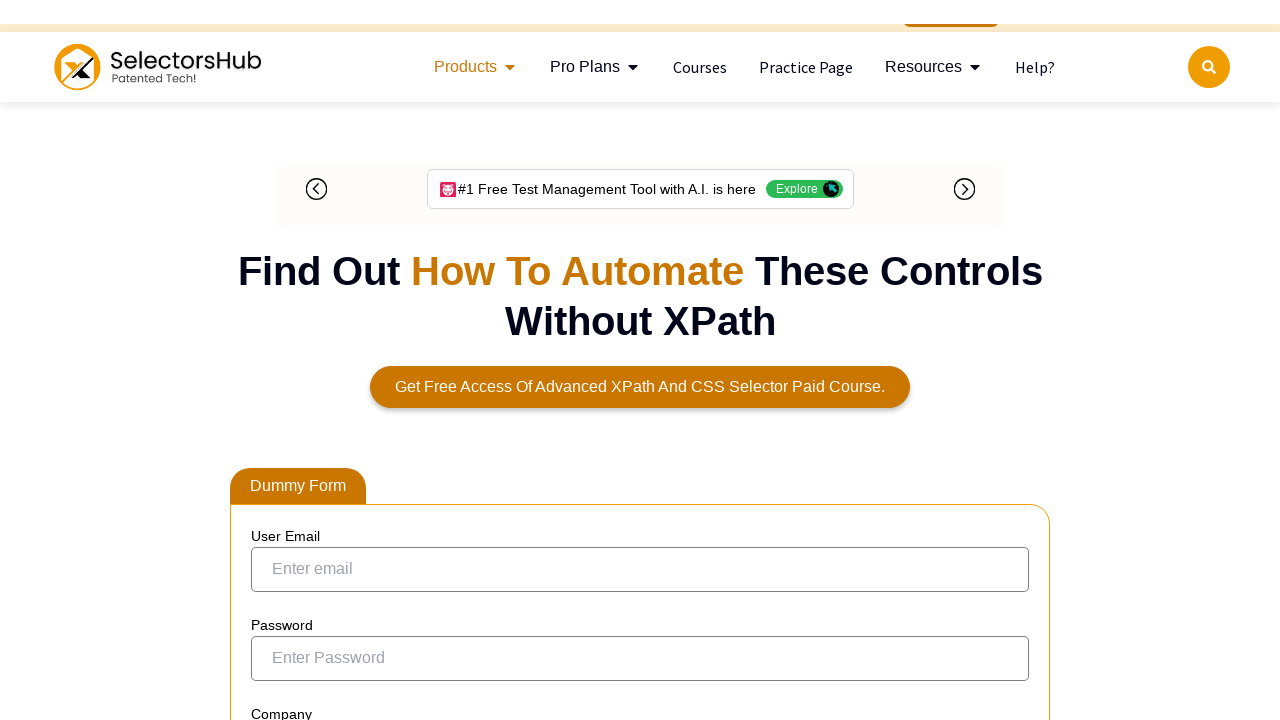

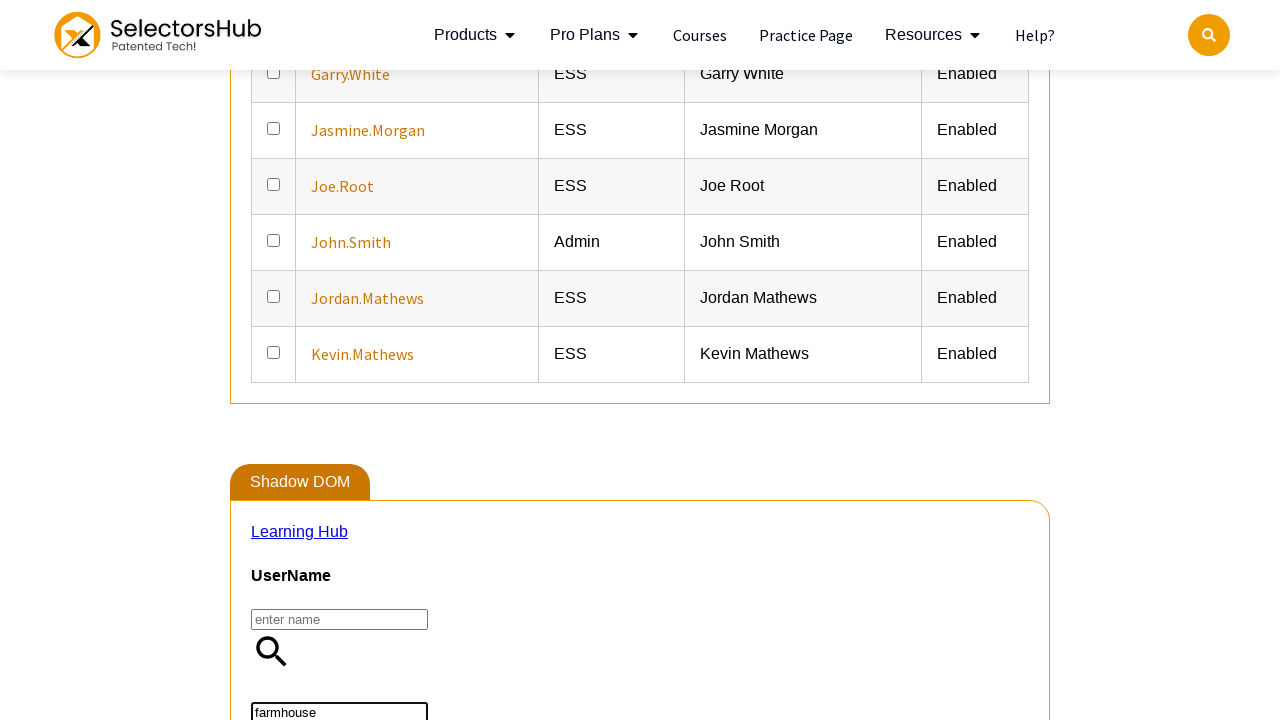